Tests browser window handling by clicking a Twitter link that opens in a new window/tab, switching to the child window, closing it, then switching back to the parent window.

Starting URL: https://opensource-demo.orangehrmlive.com/web/index.php/auth/login

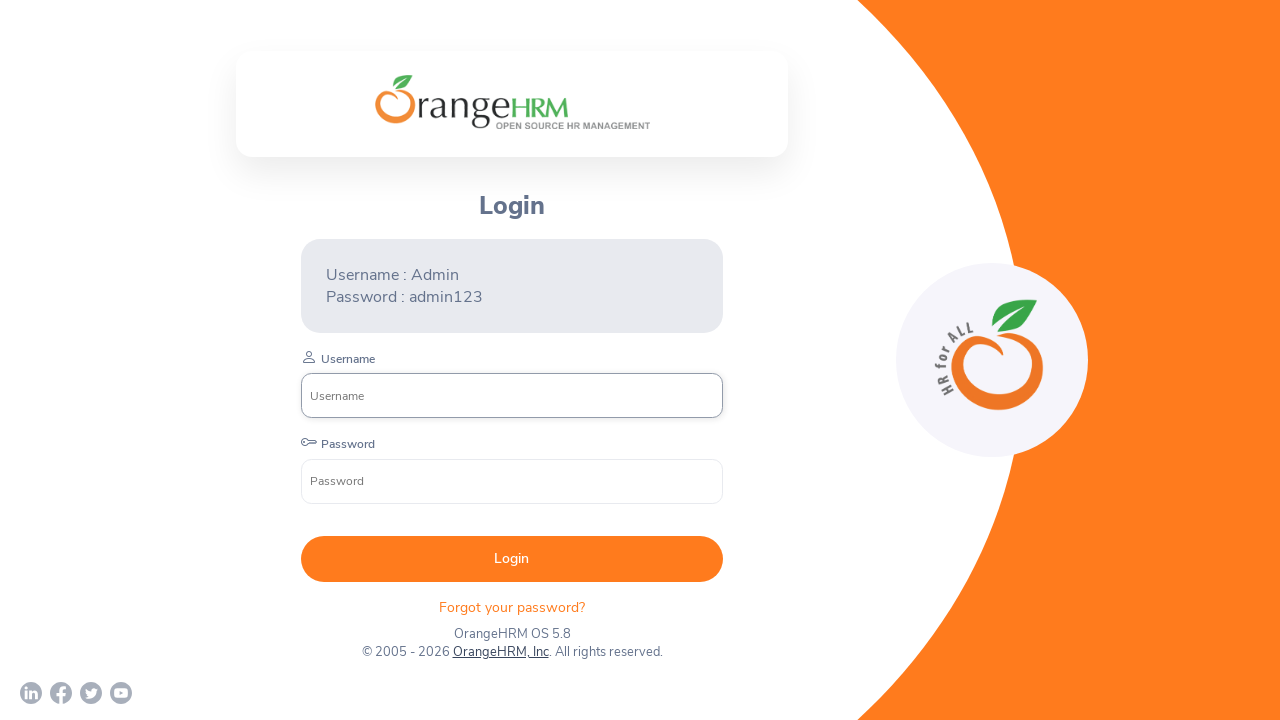

Waited for page to load
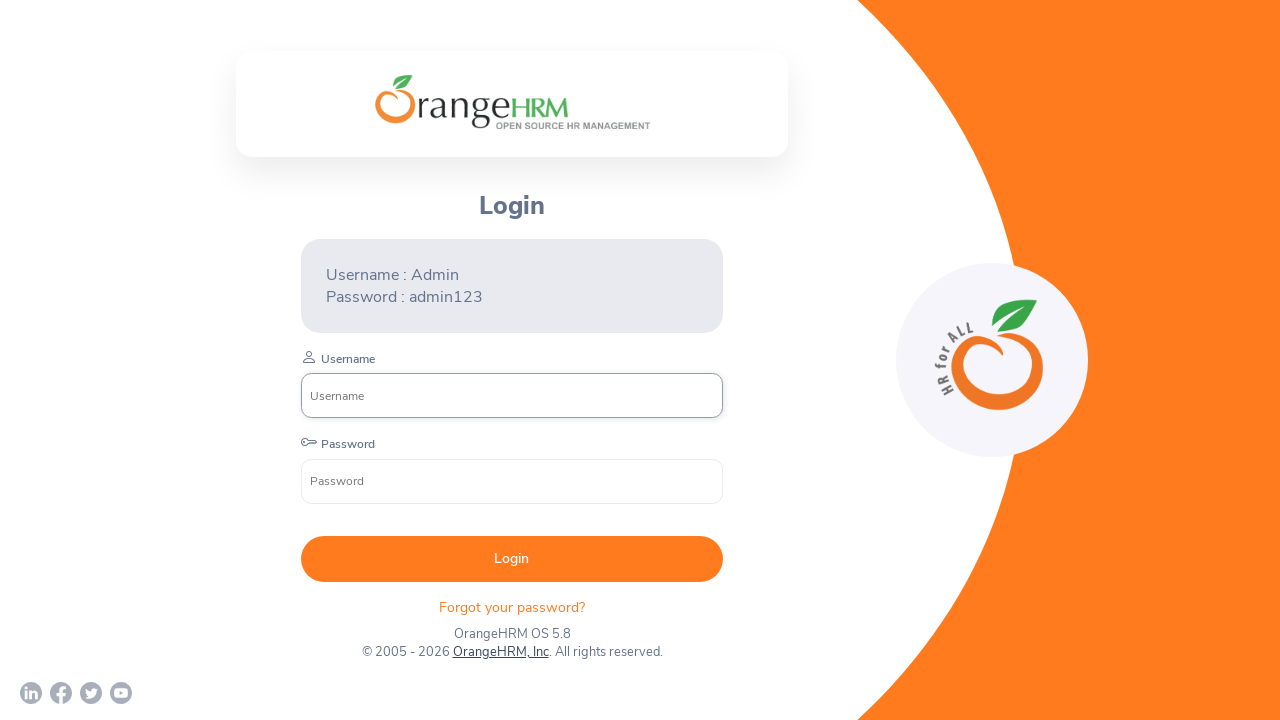

Clicked Twitter link that opens in new window at (91, 693) on a[href*='twitter']
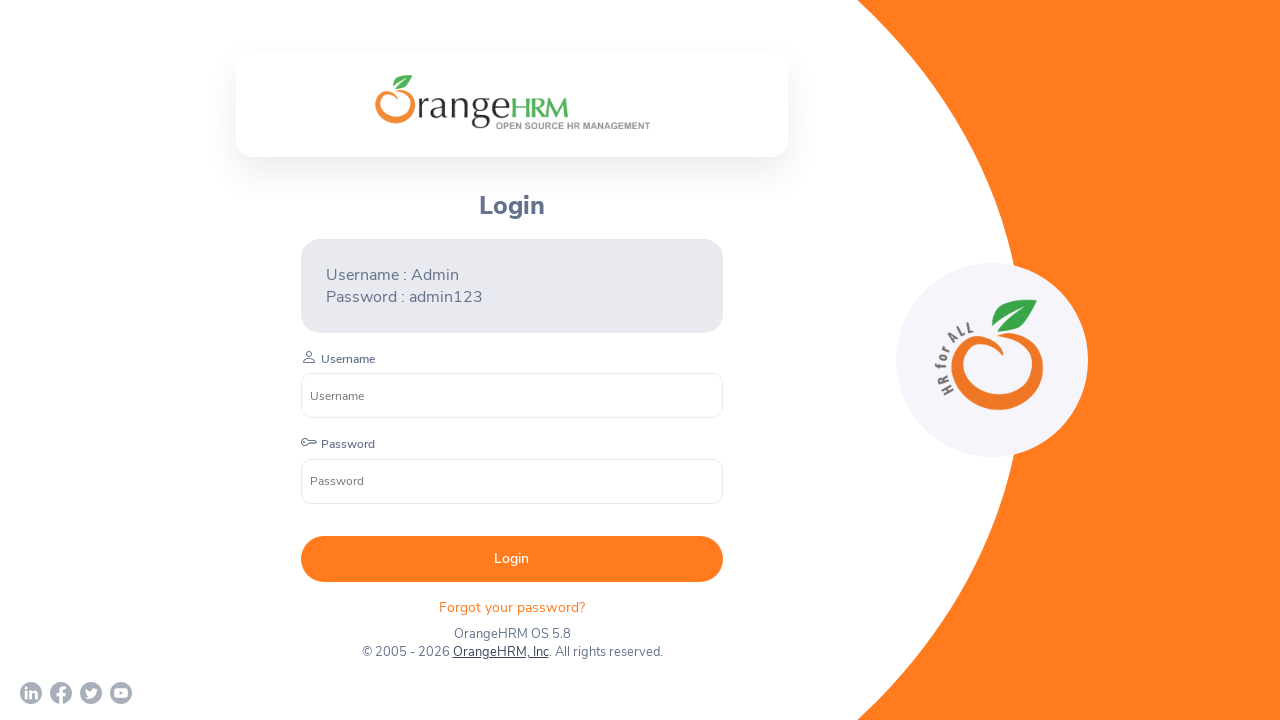

Captured new child window/tab
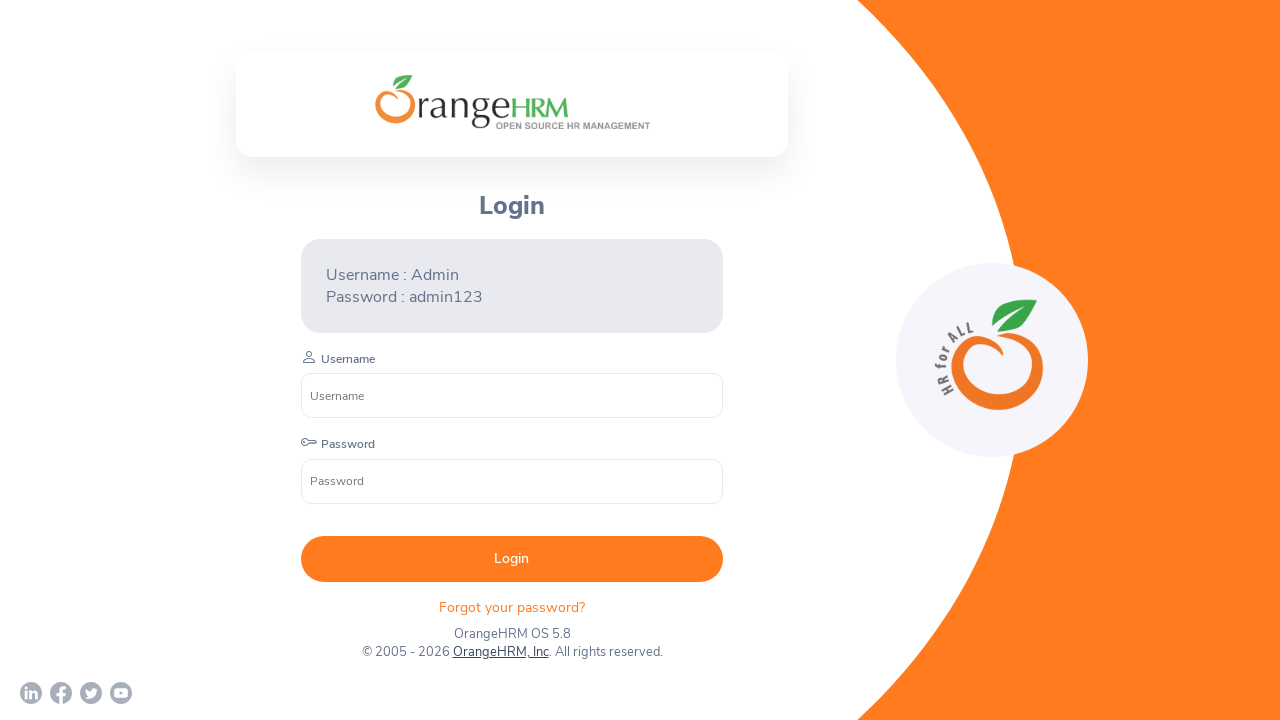

Child window loaded successfully
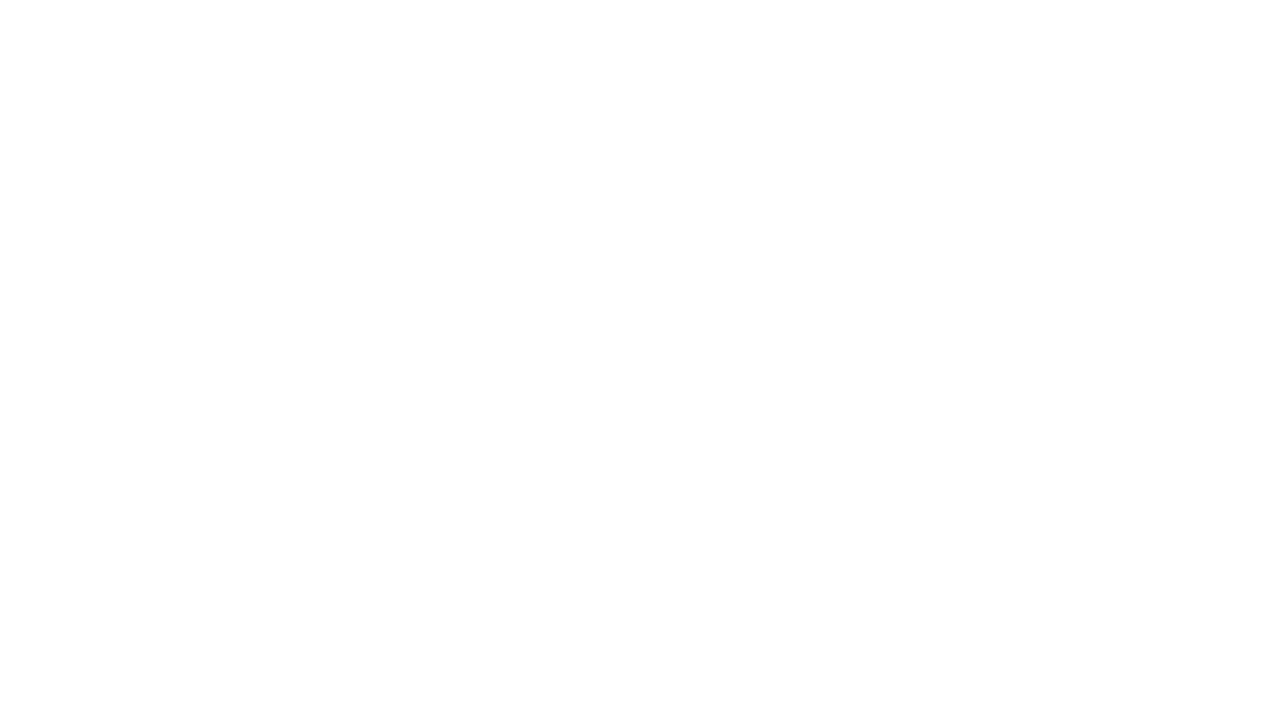

Verified child window URL: chrome-error://chromewebdata/
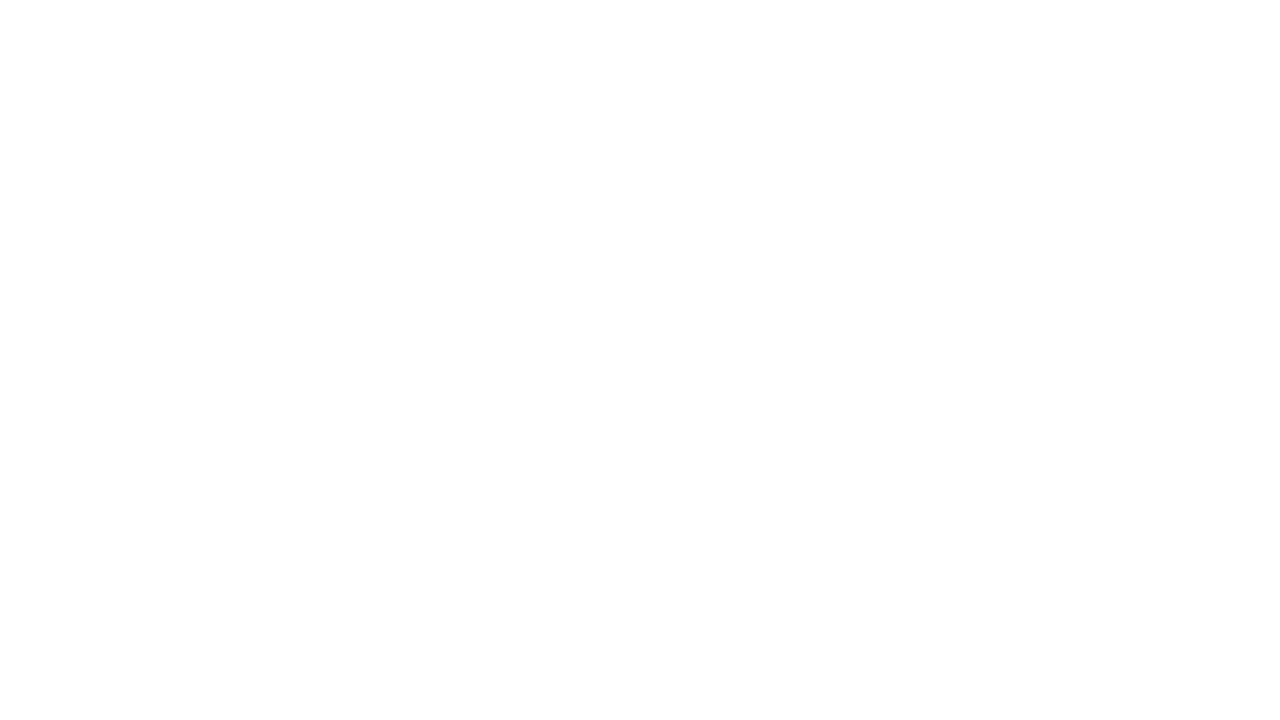

Closed child window/tab
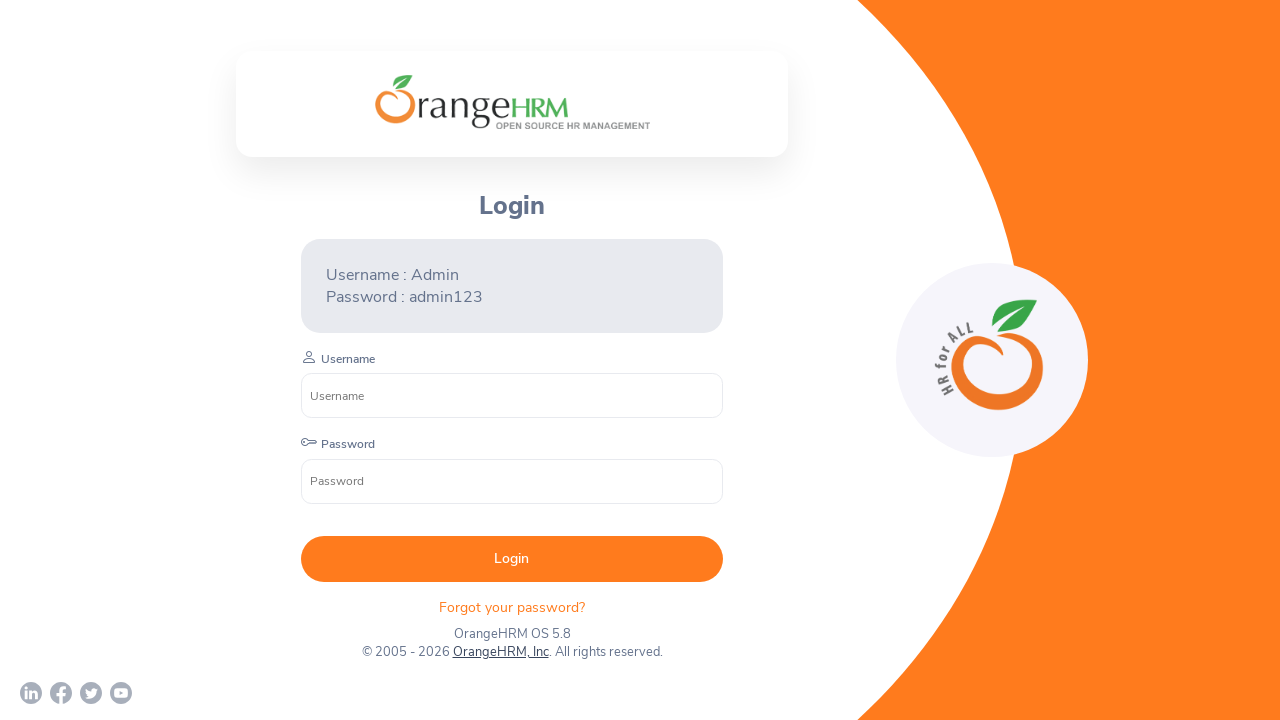

Switched back to parent window, URL: https://opensource-demo.orangehrmlive.com/web/index.php/auth/login
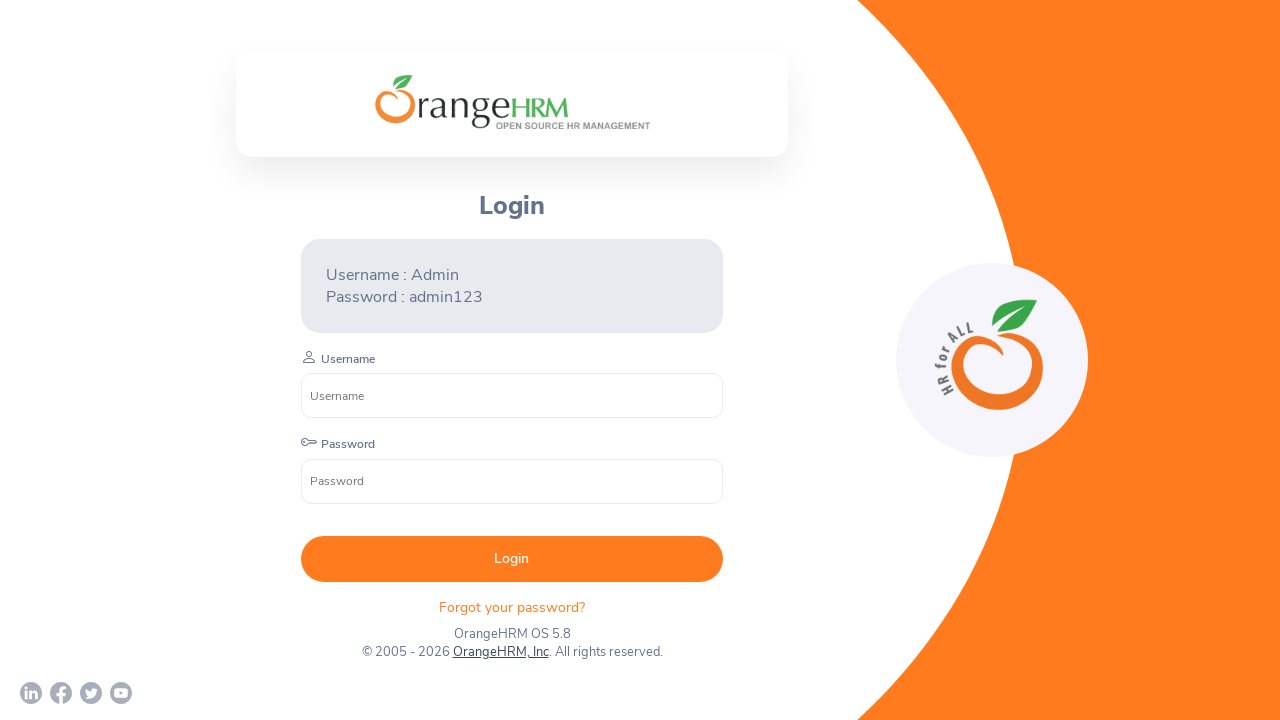

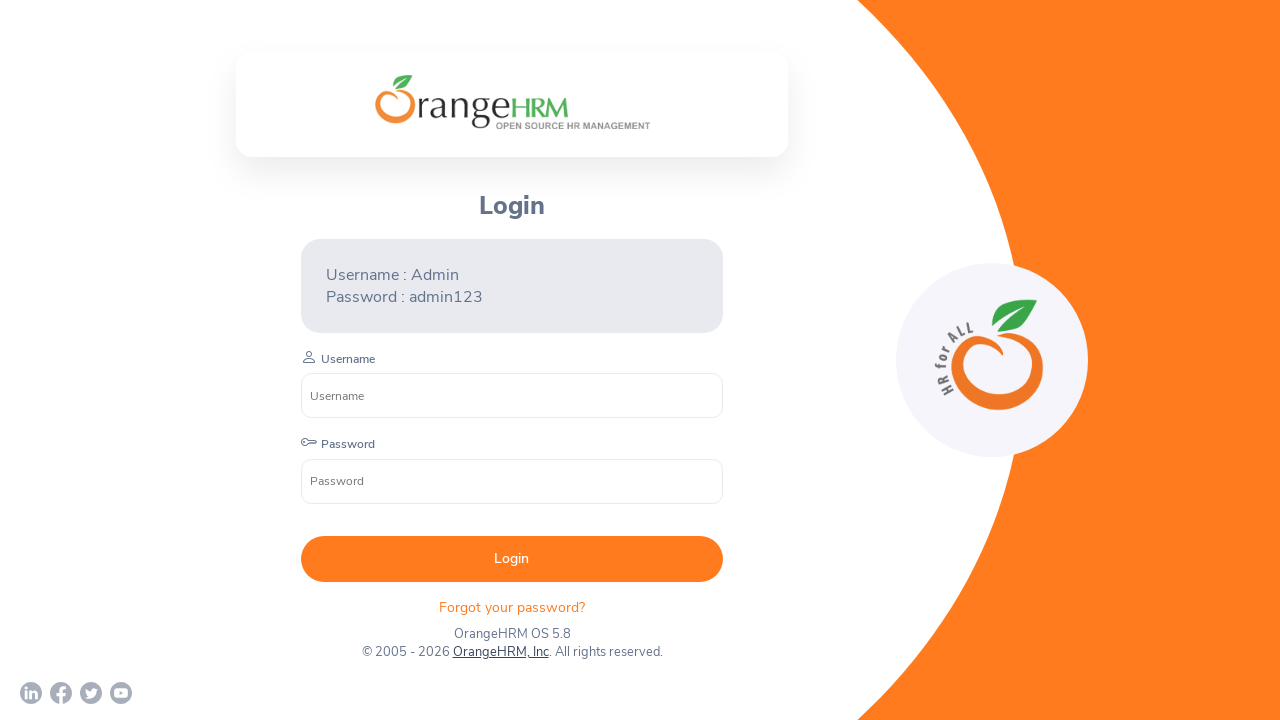